Tests a text input form by filling a textarea field and submitting the form

Starting URL: https://suninjuly.github.io/text_input_task.html

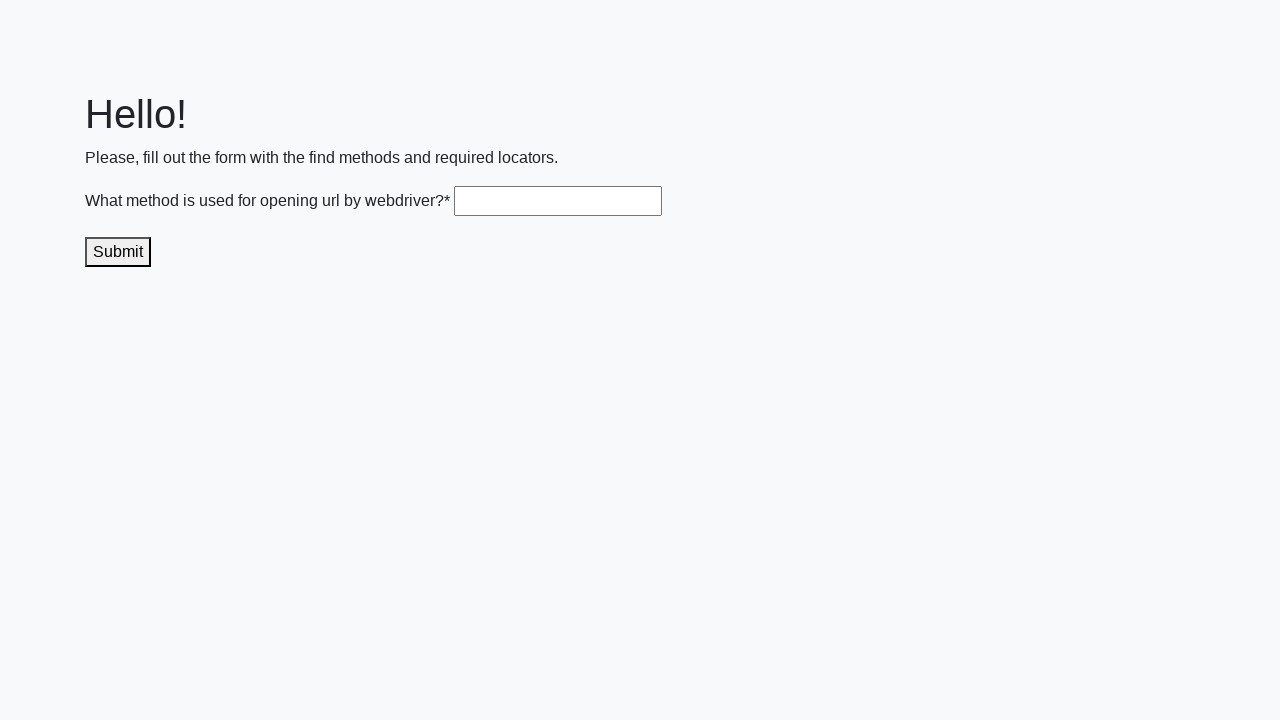

Filled textarea field with 'get()' on .textarea
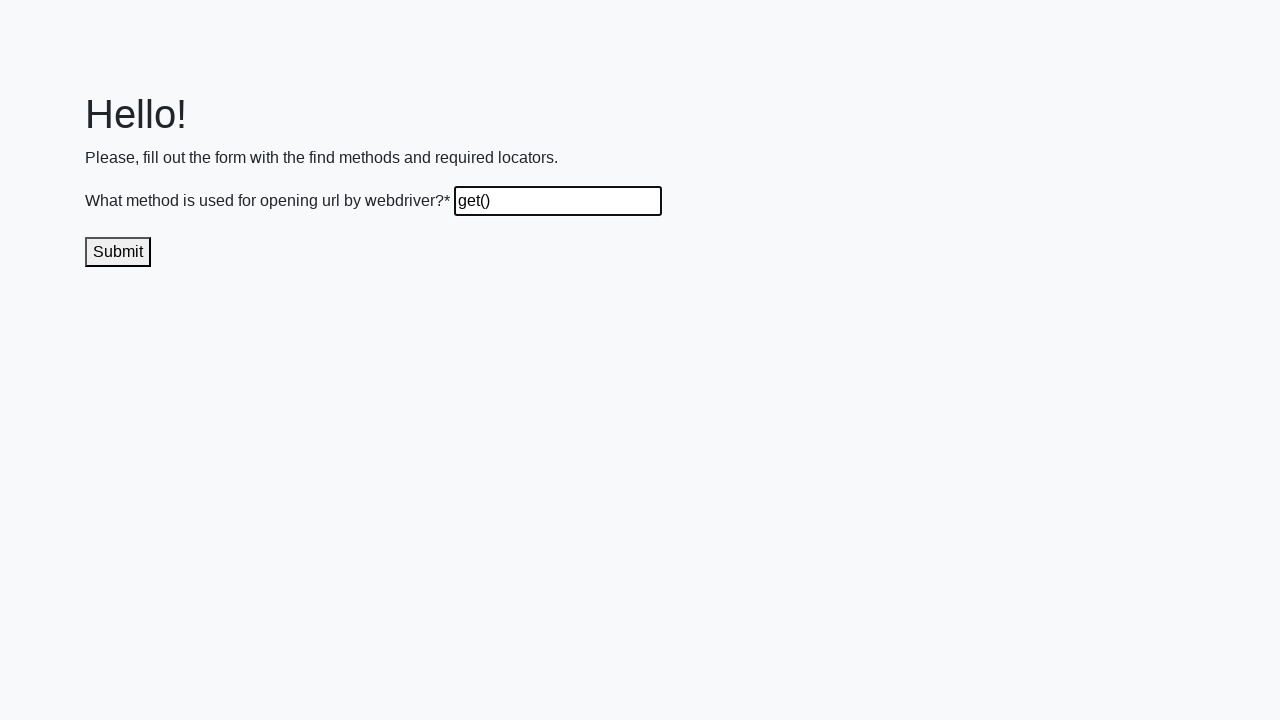

Clicked submit button to submit the form at (118, 252) on .submit-submission
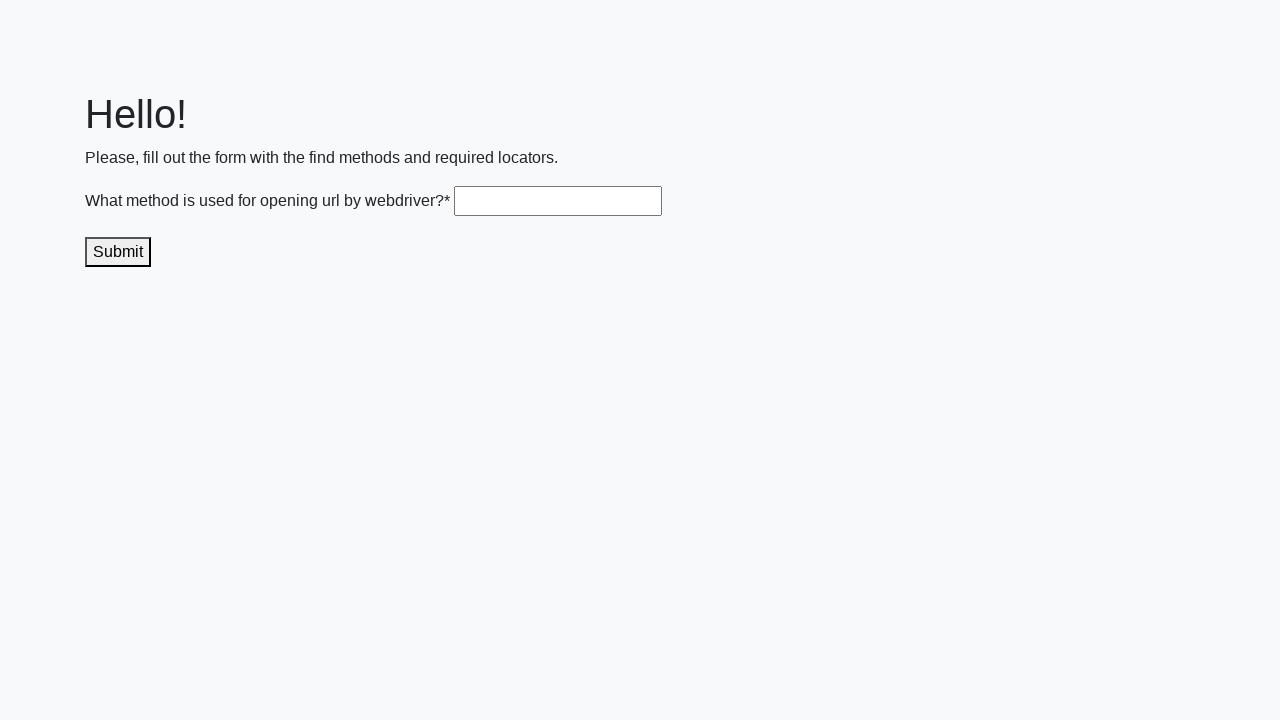

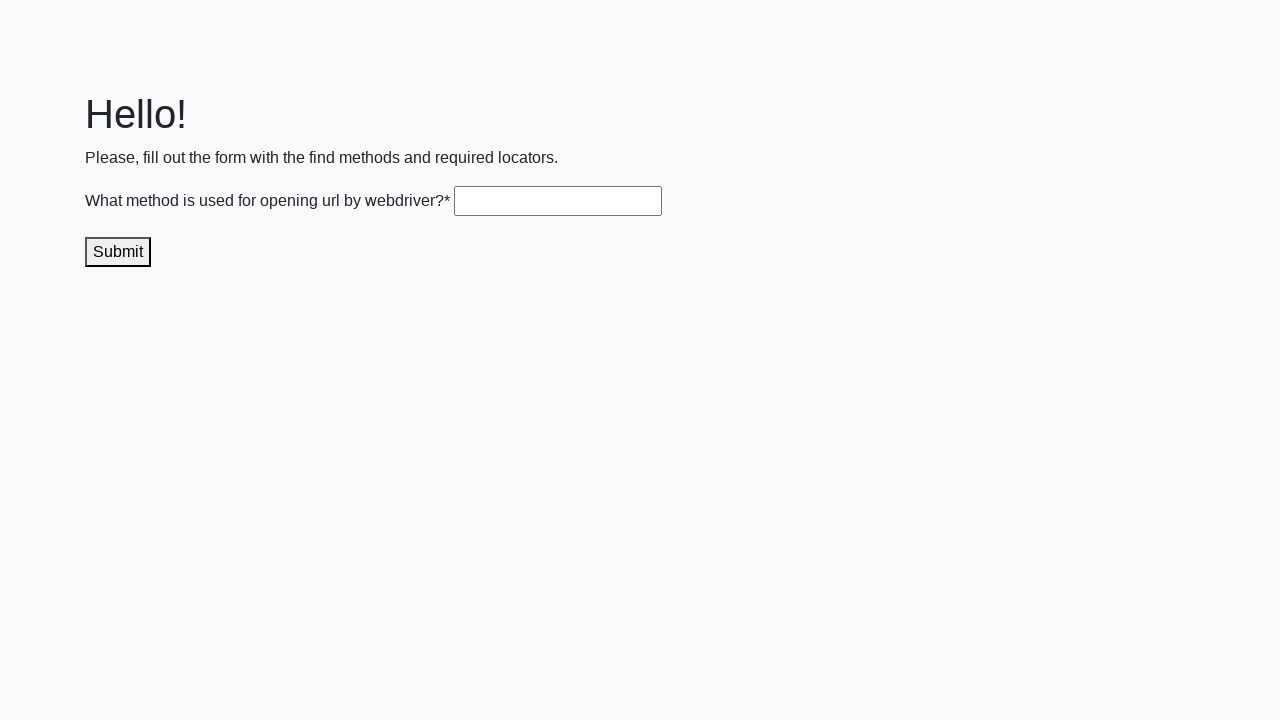